Tests reading element attributes by getting a value from an image's custom attribute, calculating a math formula, filling the answer, checking checkboxes, and submitting.

Starting URL: http://suninjuly.github.io/get_attribute.html

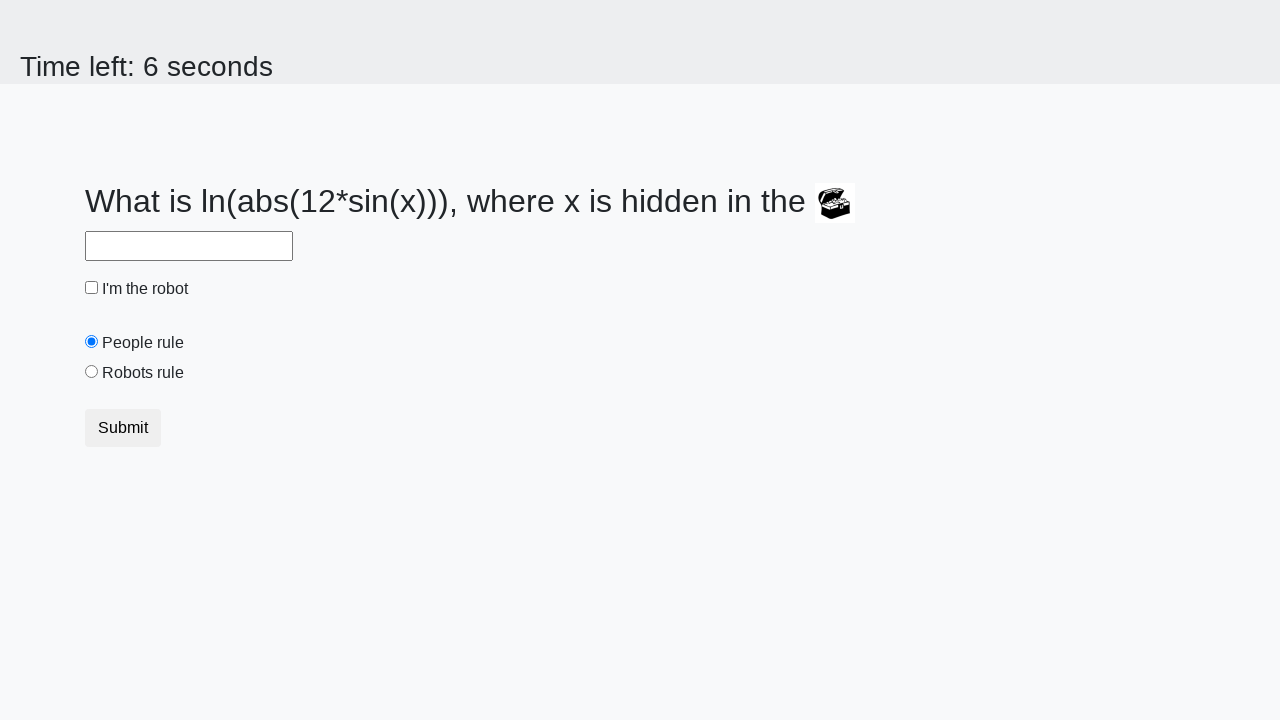

Retrieved 'valuex' attribute from image element
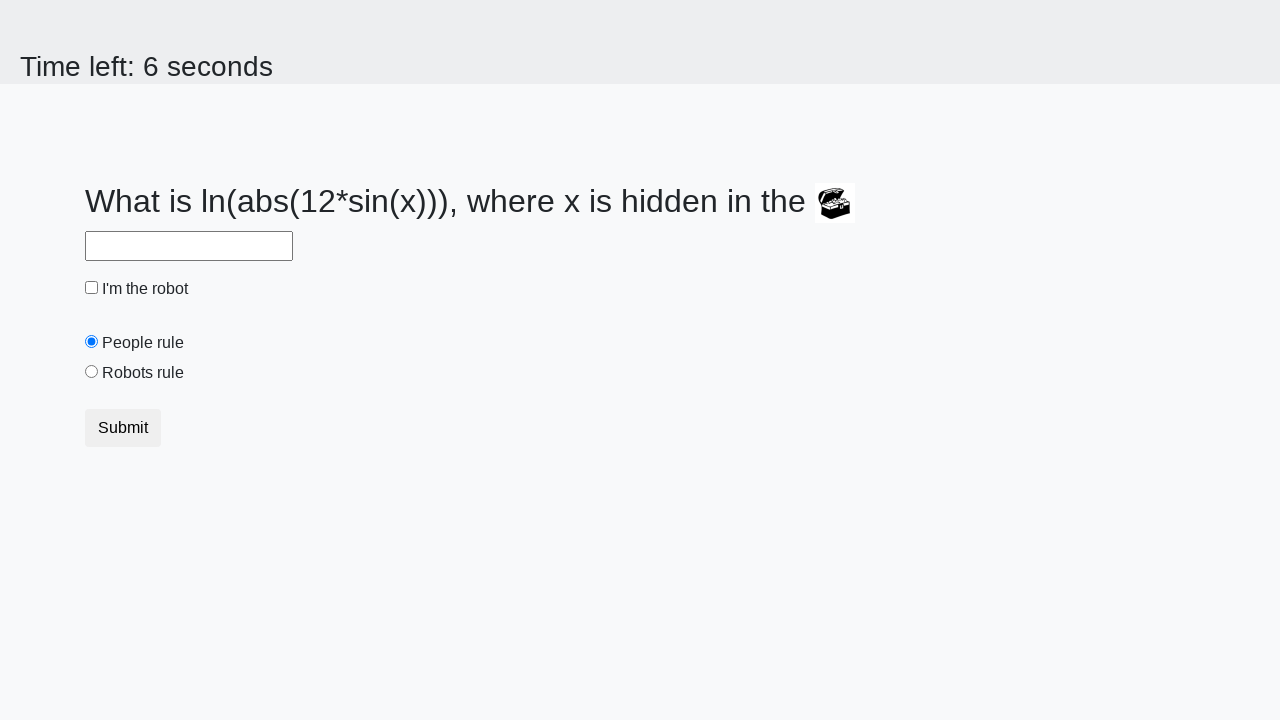

Calculated math formula result: log(abs(12*sin(x)))
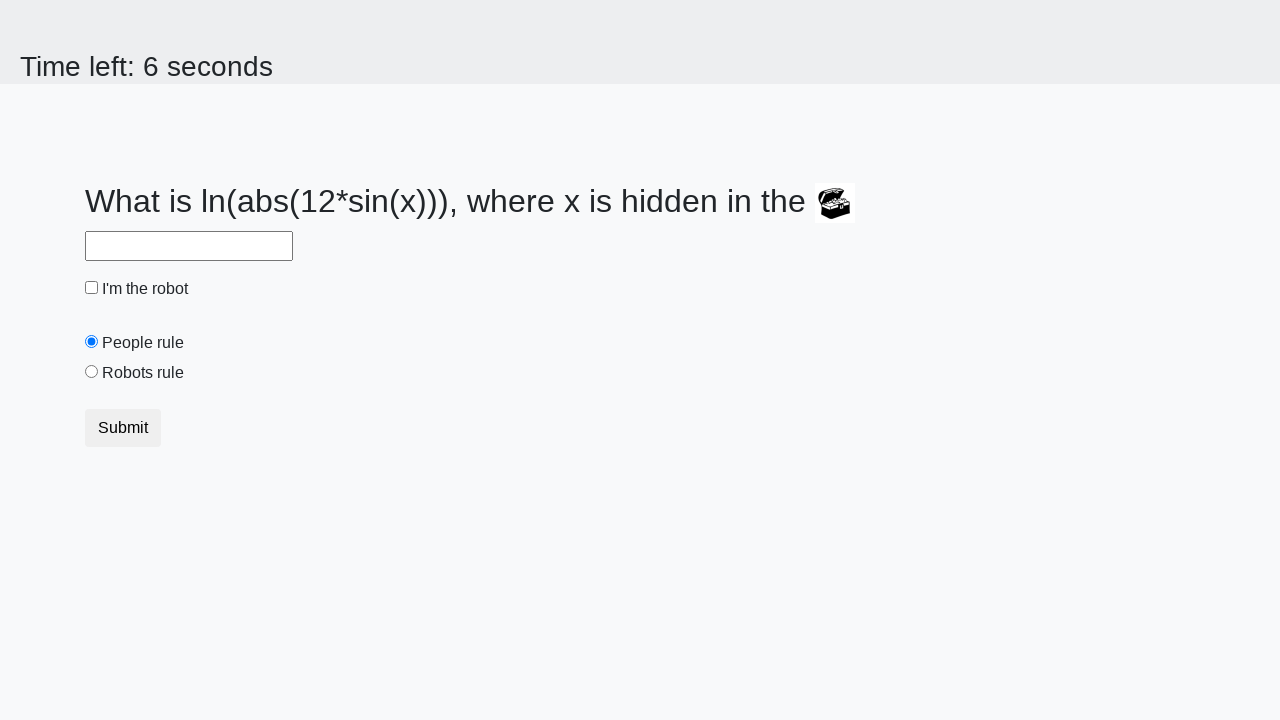

Filled answer field with calculated value: 2.4787665048238012 on #answer
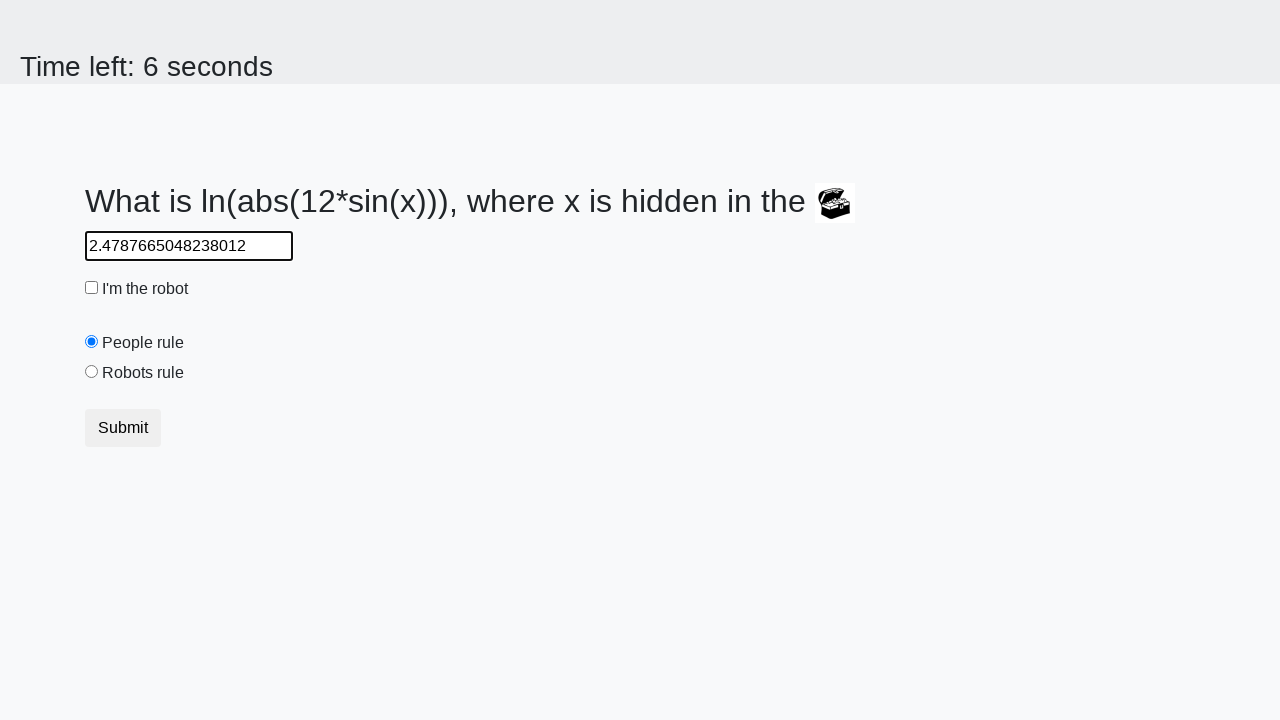

Checked 'robotCheckbox' checkbox at (92, 288) on #robotCheckbox
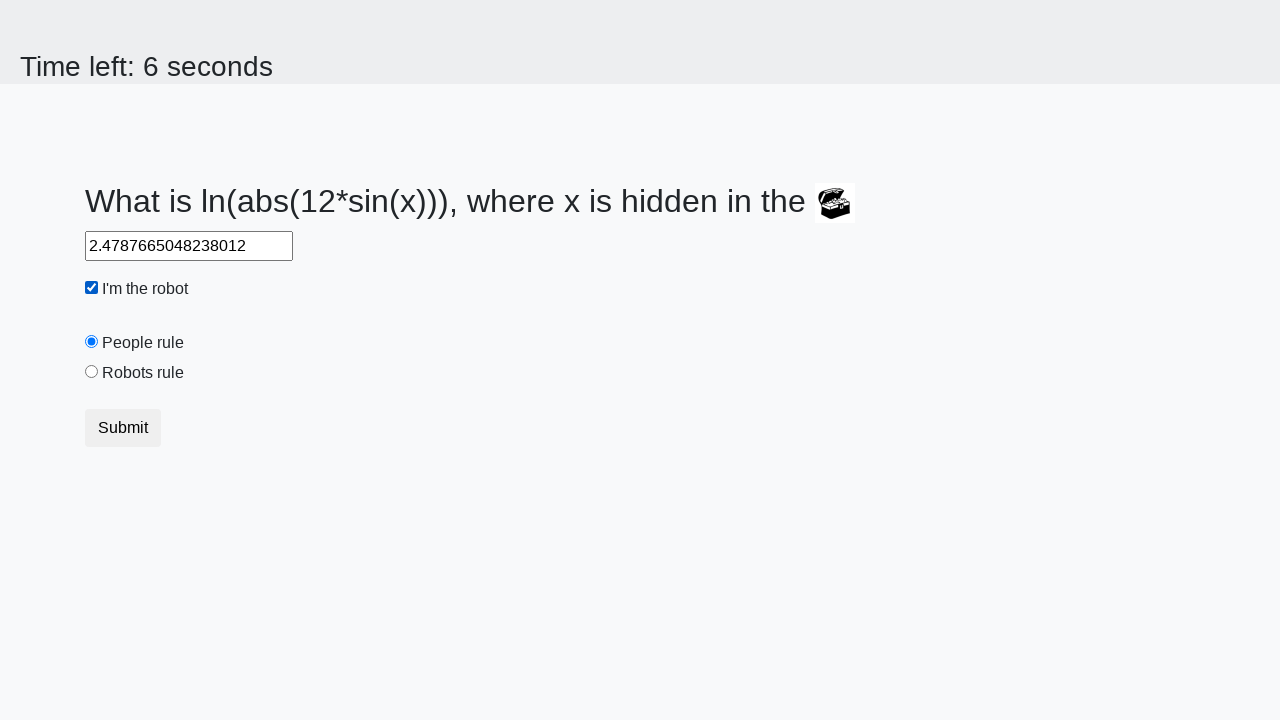

Checked 'robotsRule' checkbox at (92, 372) on #robotsRule
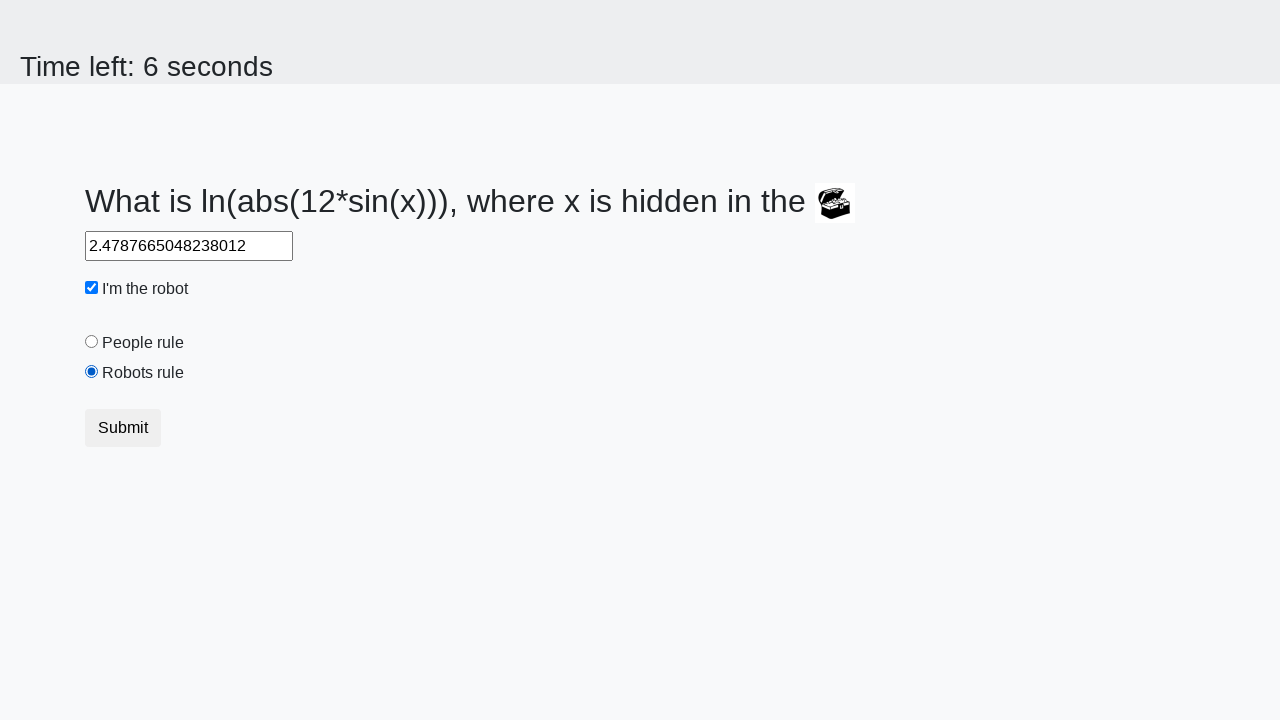

Clicked submit button to submit the form at (123, 428) on .btn
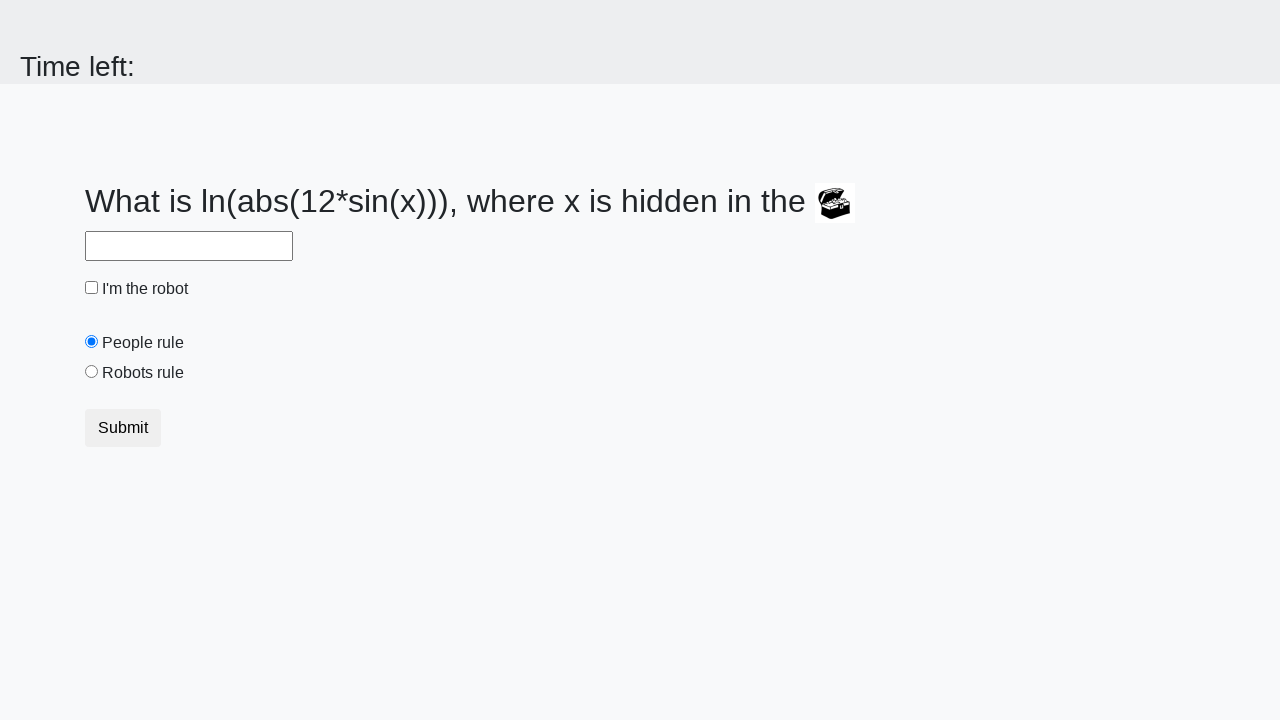

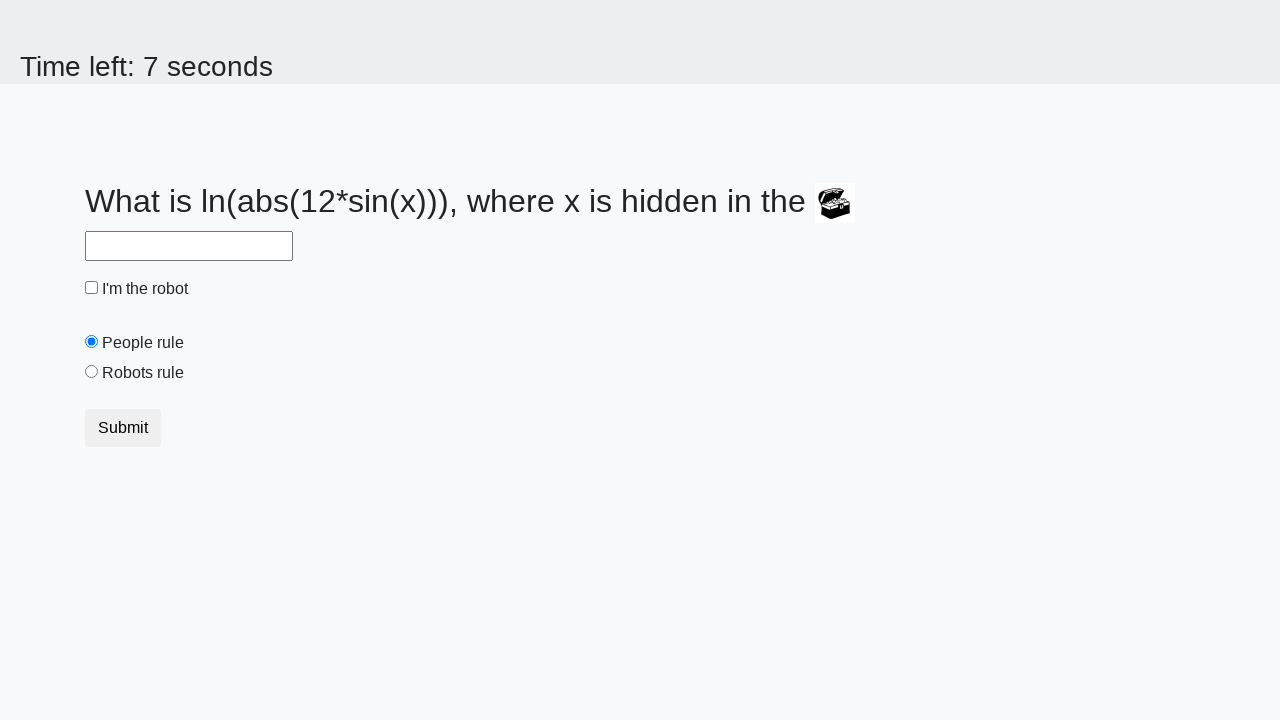